Tests various button interactions on LeafGround website including clicking buttons, checking button properties, hovering over buttons to observe color changes, and counting rounded buttons on the page

Starting URL: https://leafground.com/button.xhtml

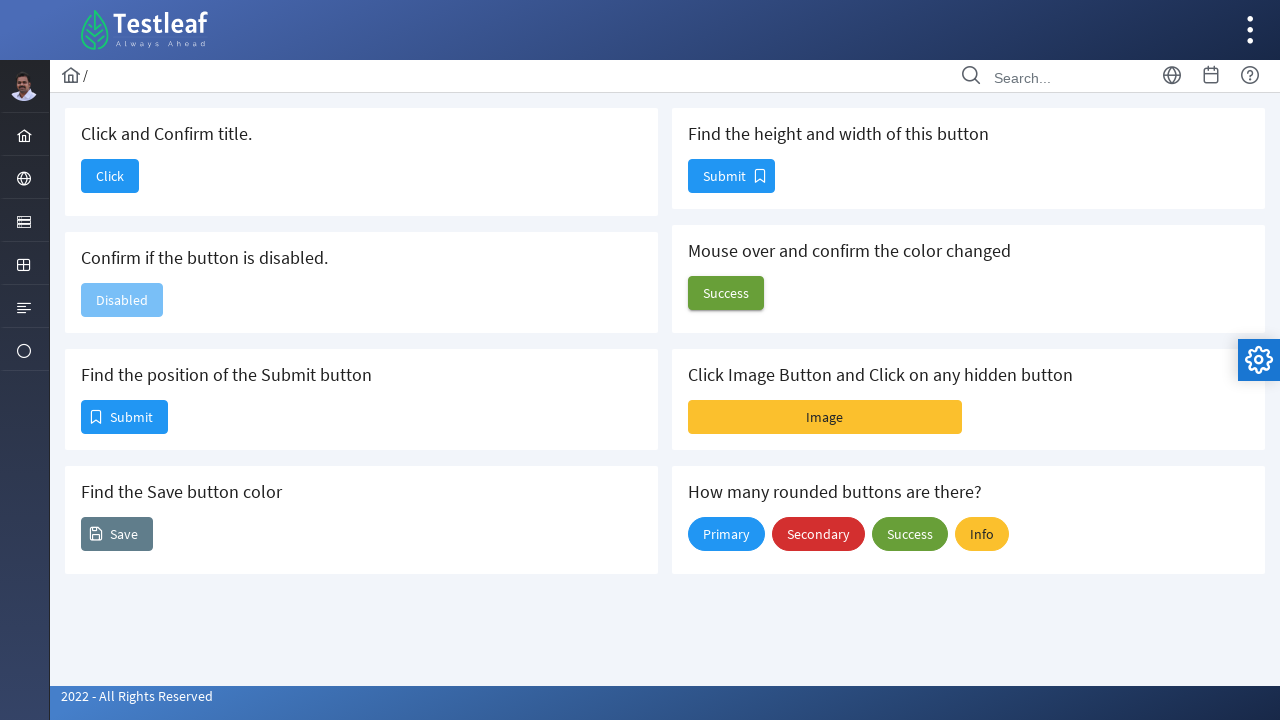

Clicked button to confirm title at (110, 176) on button[name='j_idt88:j_idt90']
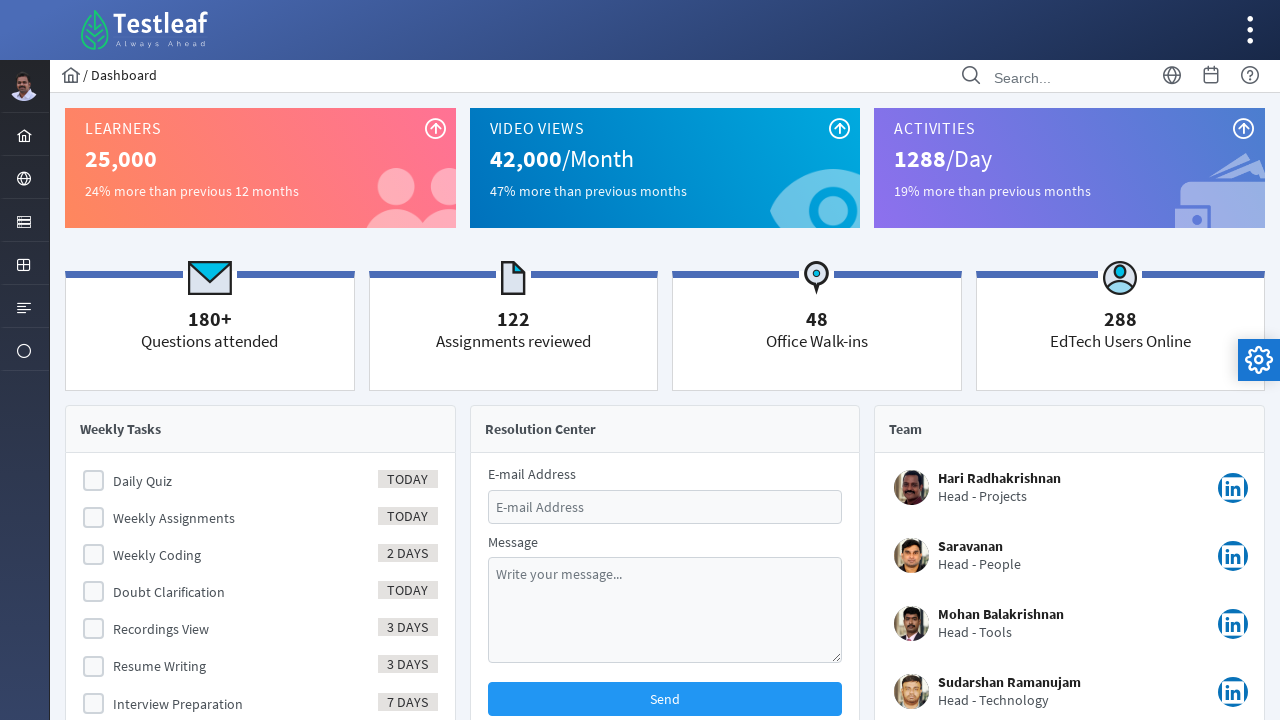

Navigated back to home page
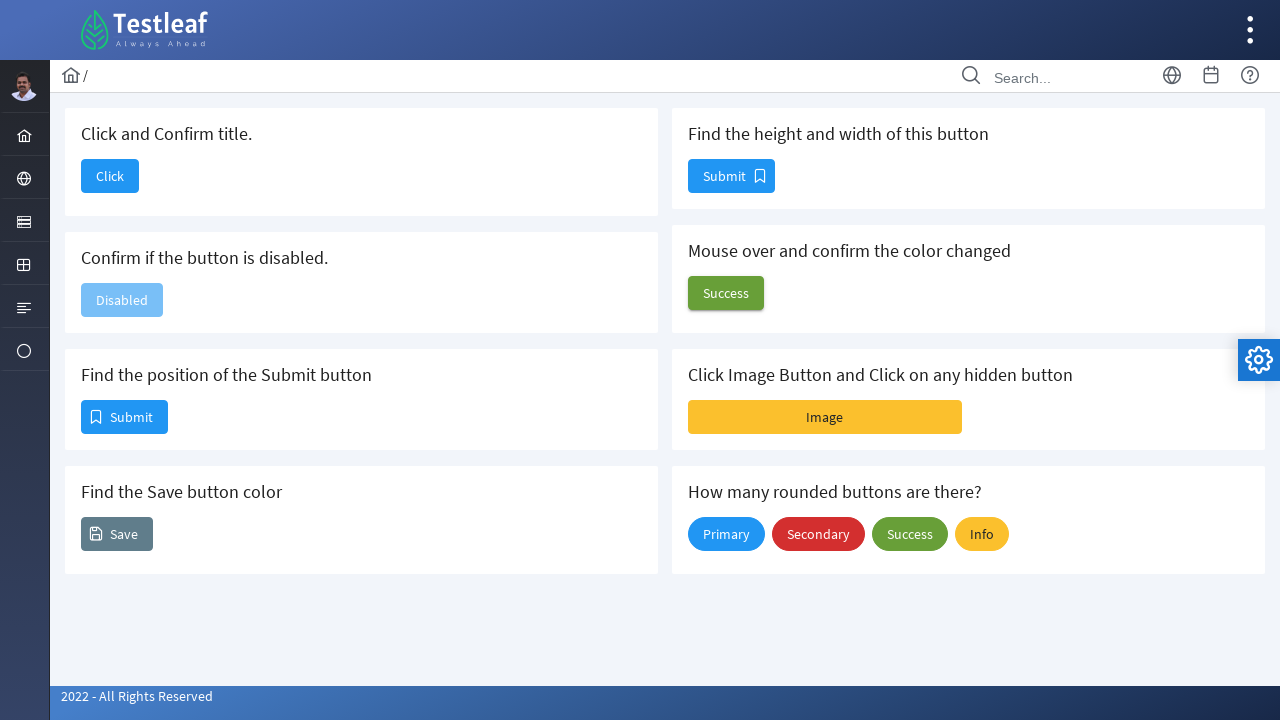

Located disabled button element
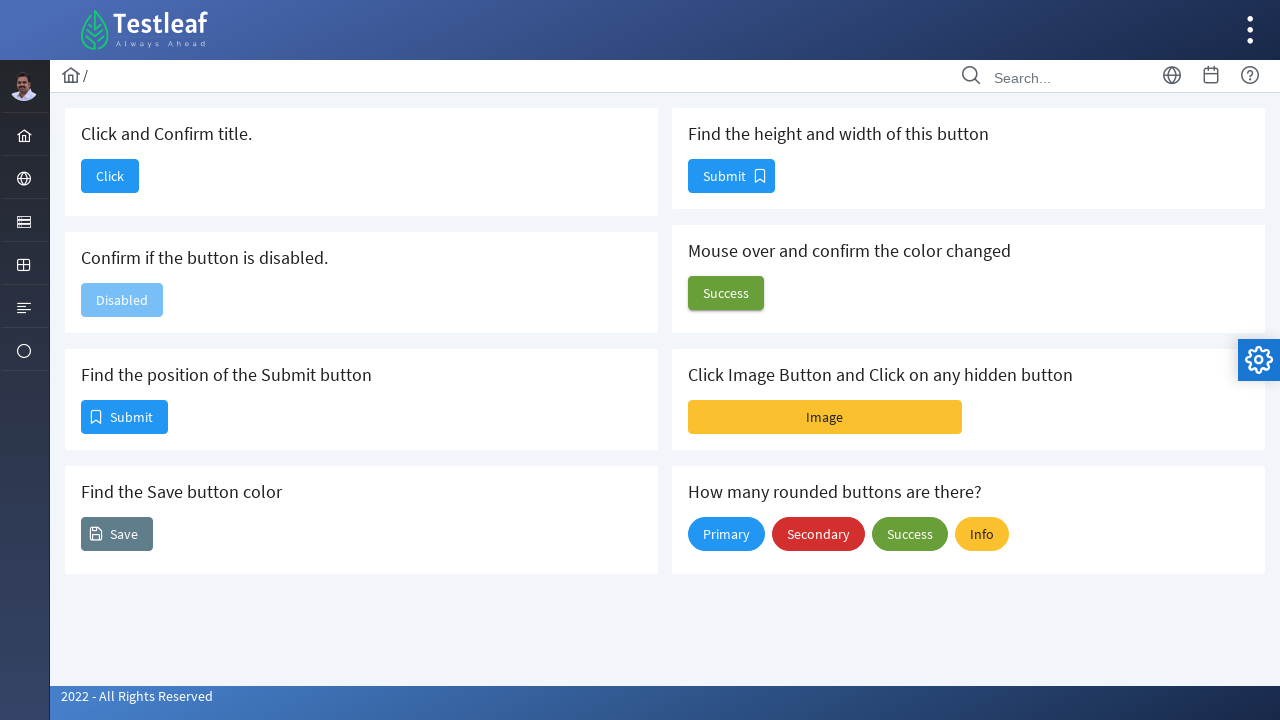

Located Submit button element
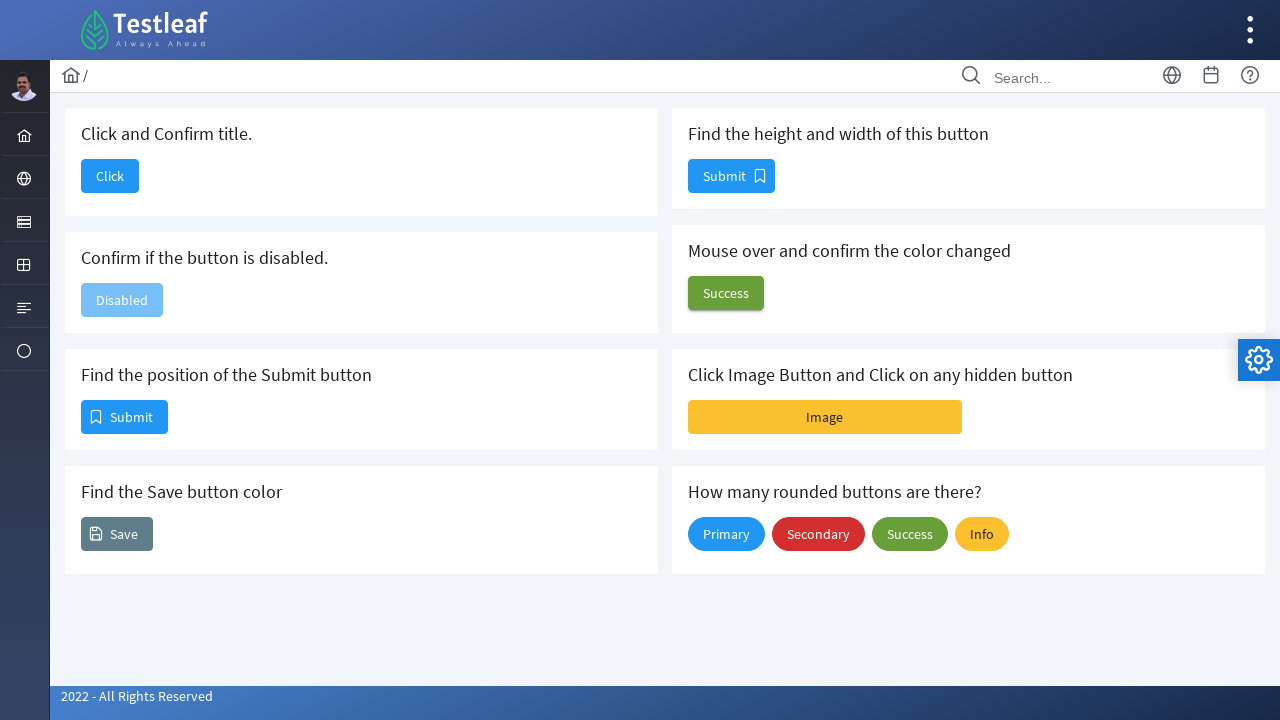

Located Save button element
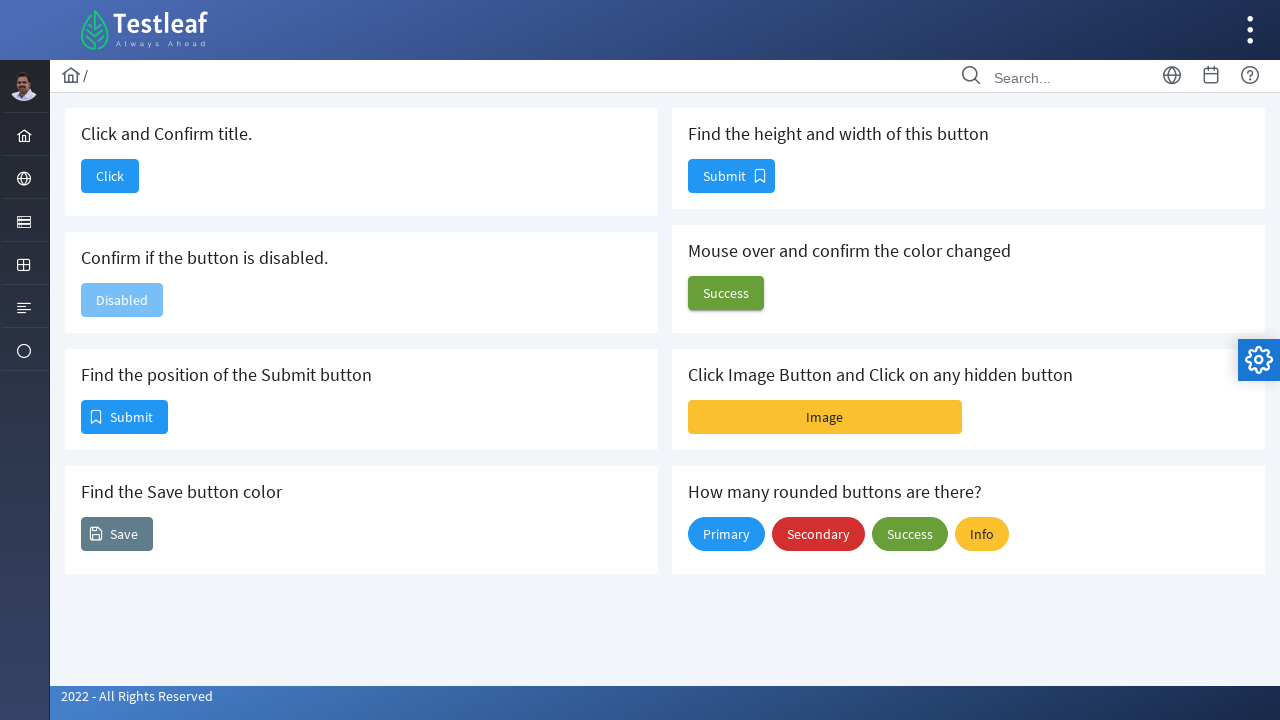

Located size button element
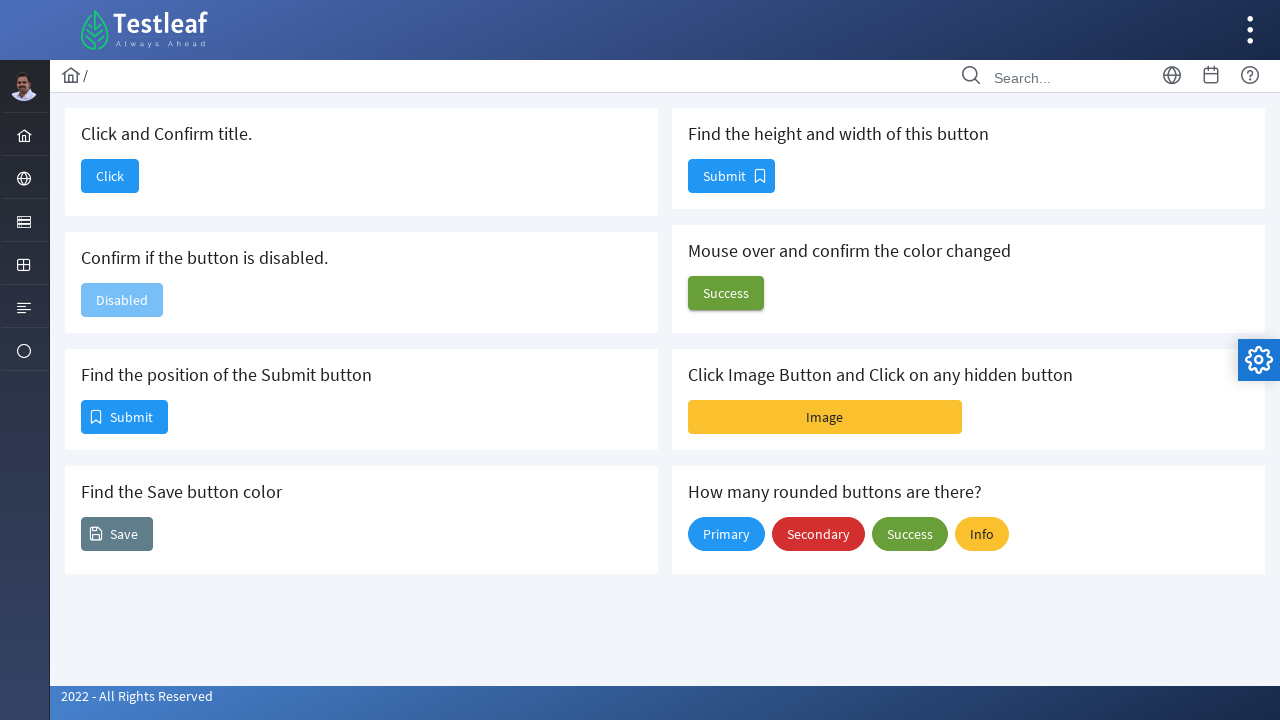

Located Success button element
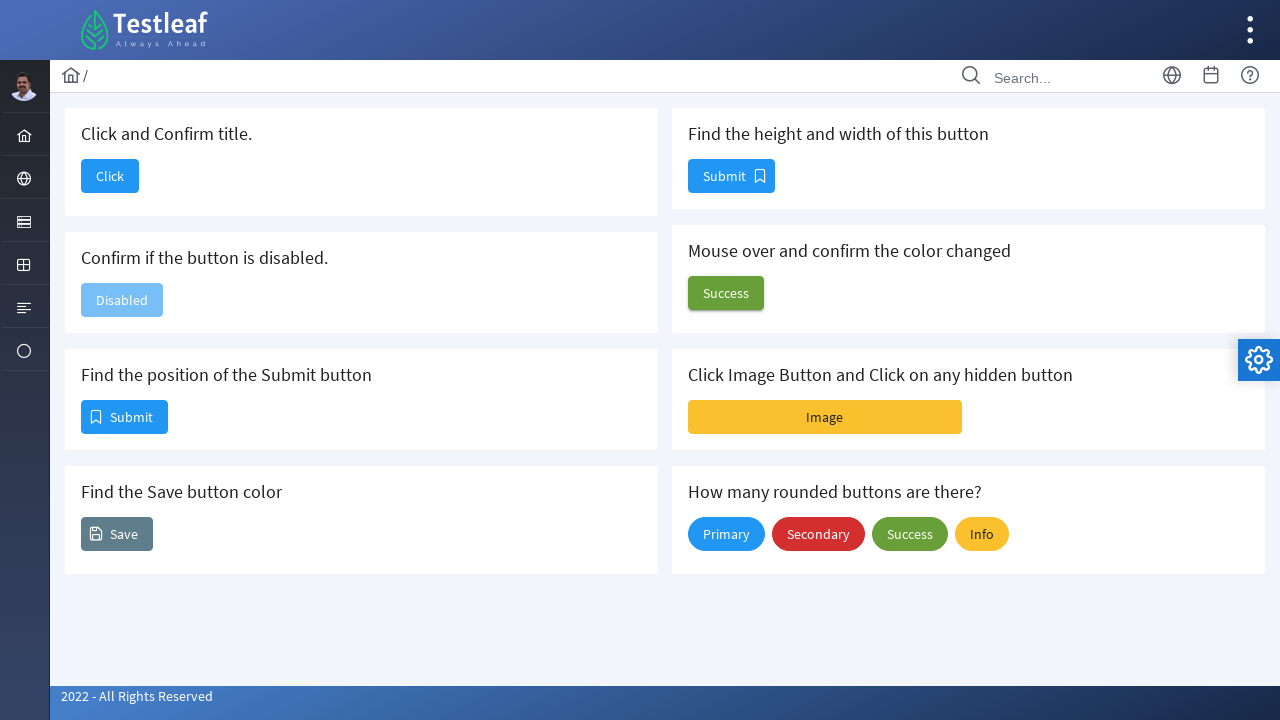

Hovered over Success button to check color change at (726, 293) on button[name='j_idt88:j_idt100']
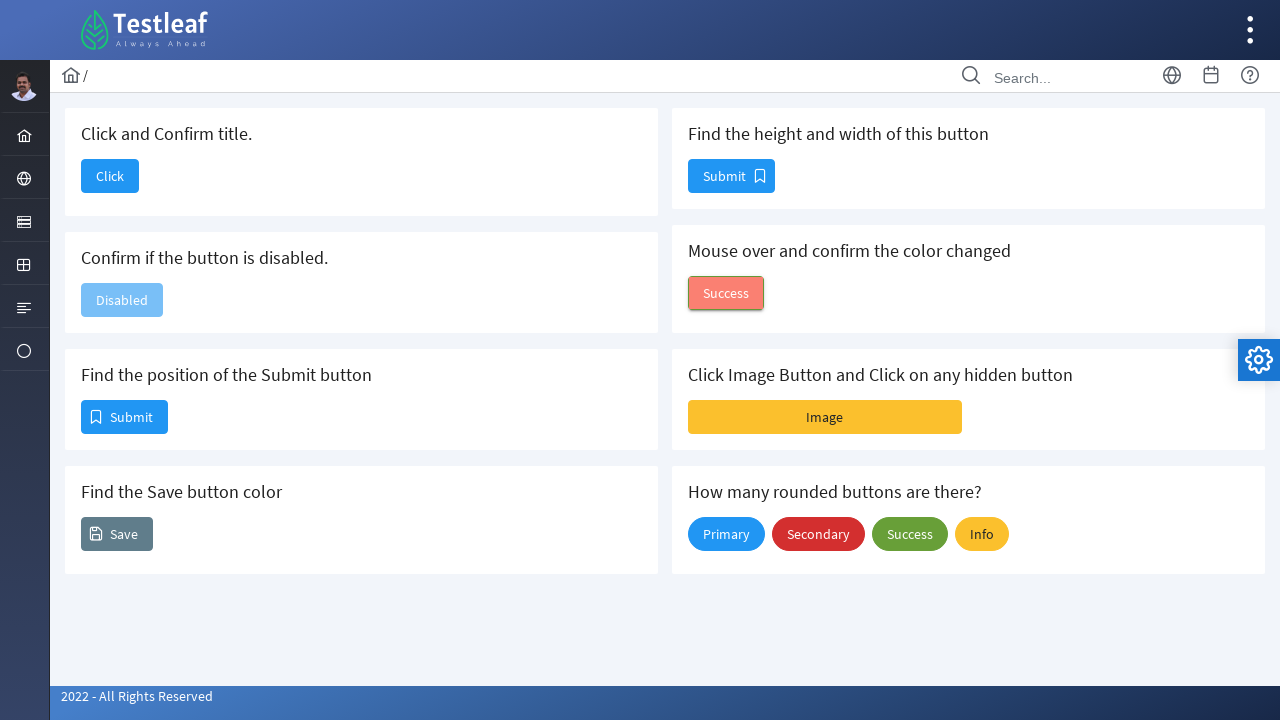

Located all button elements on page
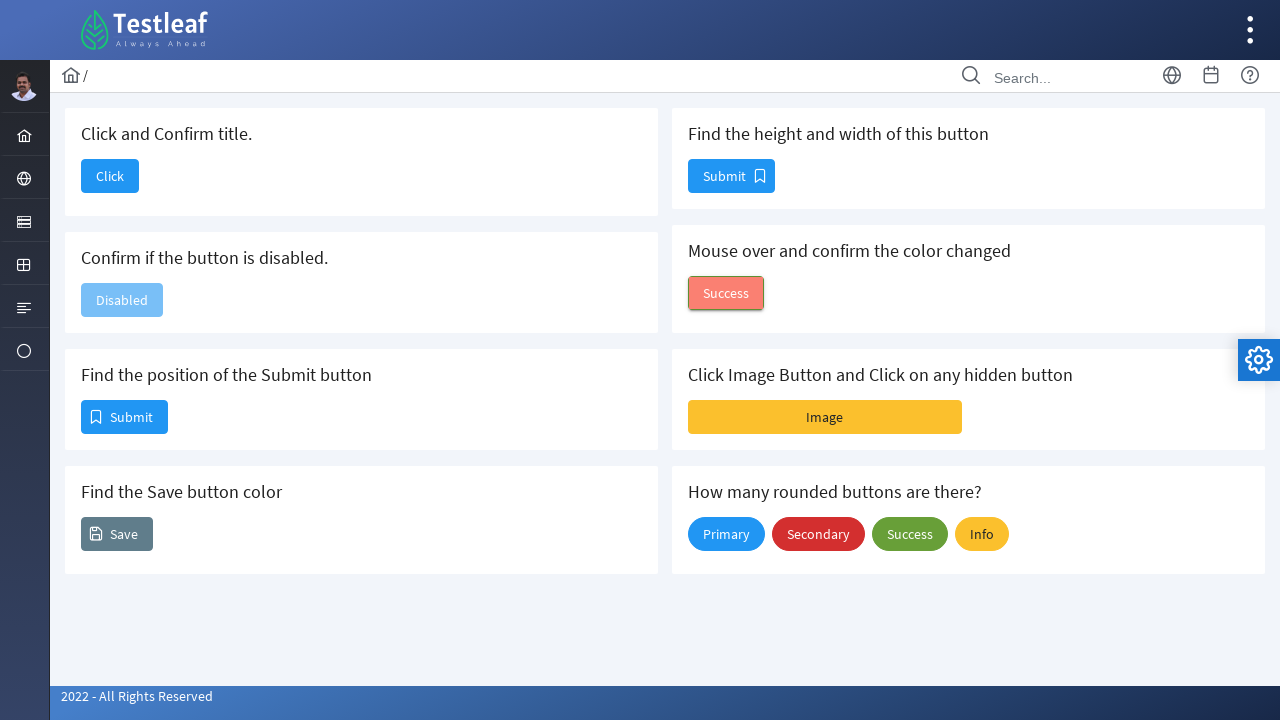

Counted buttons: total=11, rounded=4
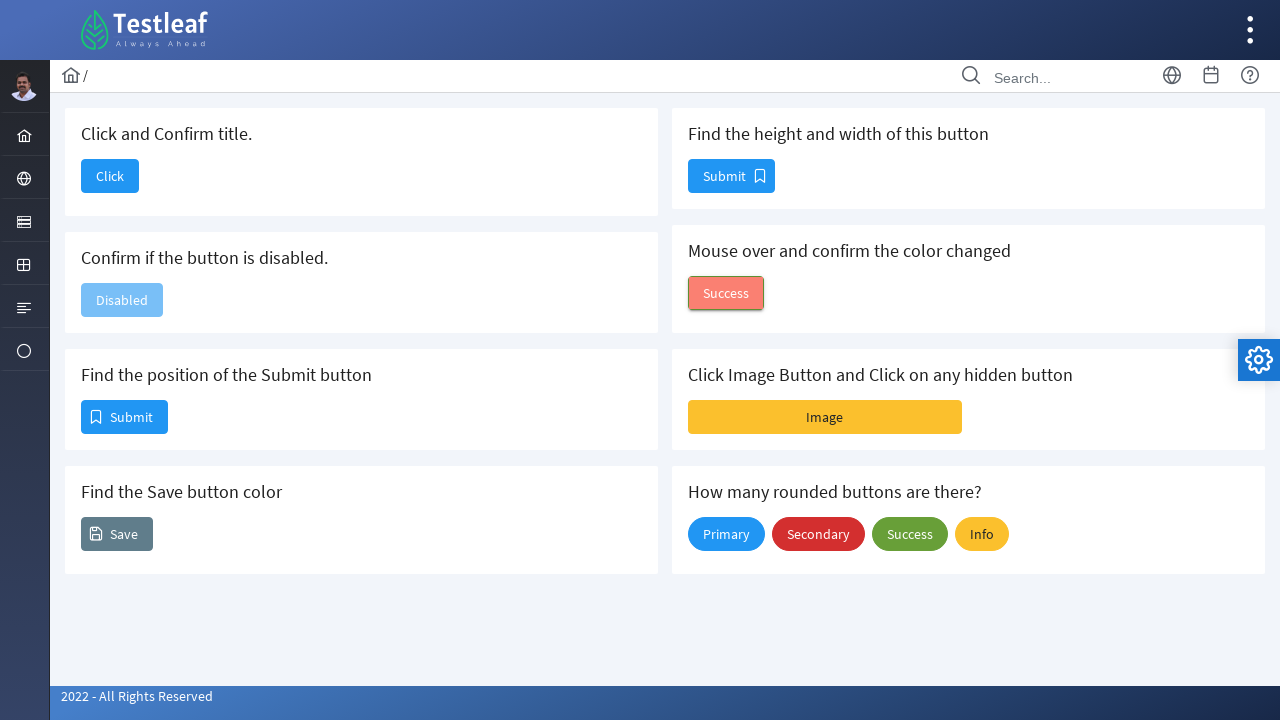

Clicked Image button at (825, 417) on button[name='j_idt88:j_idt102:imageBtn']
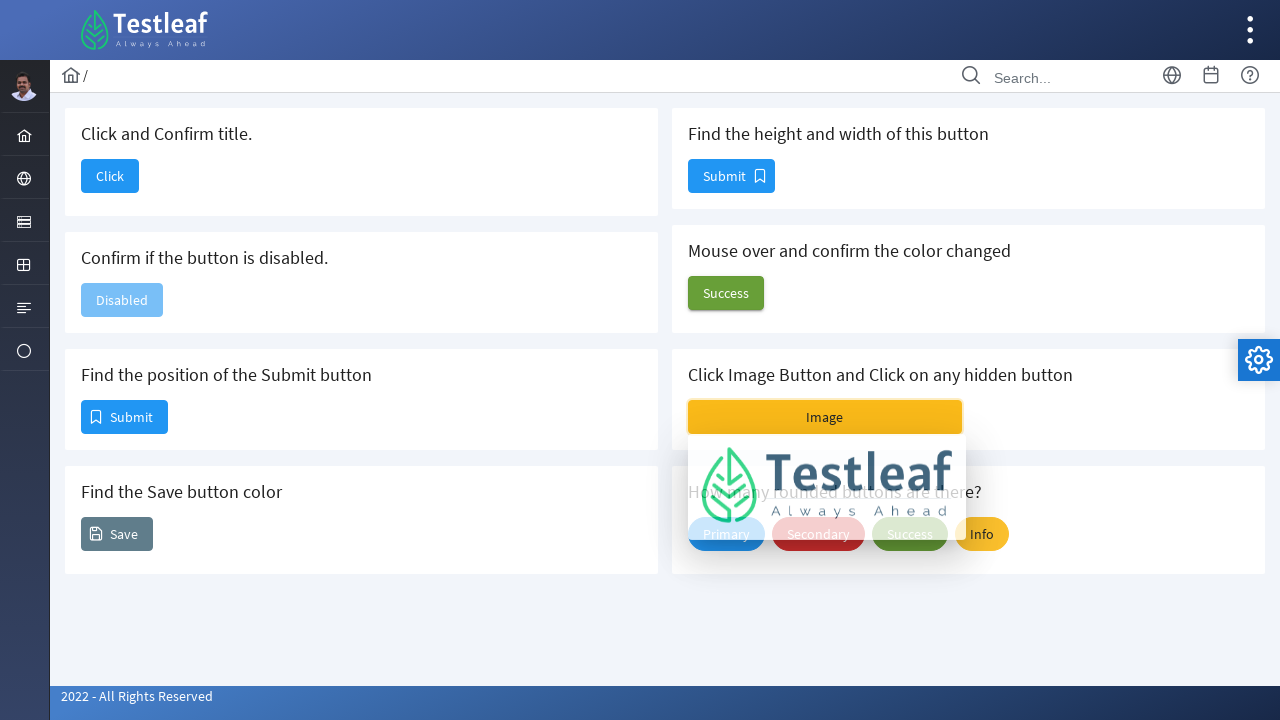

Waited 5 seconds
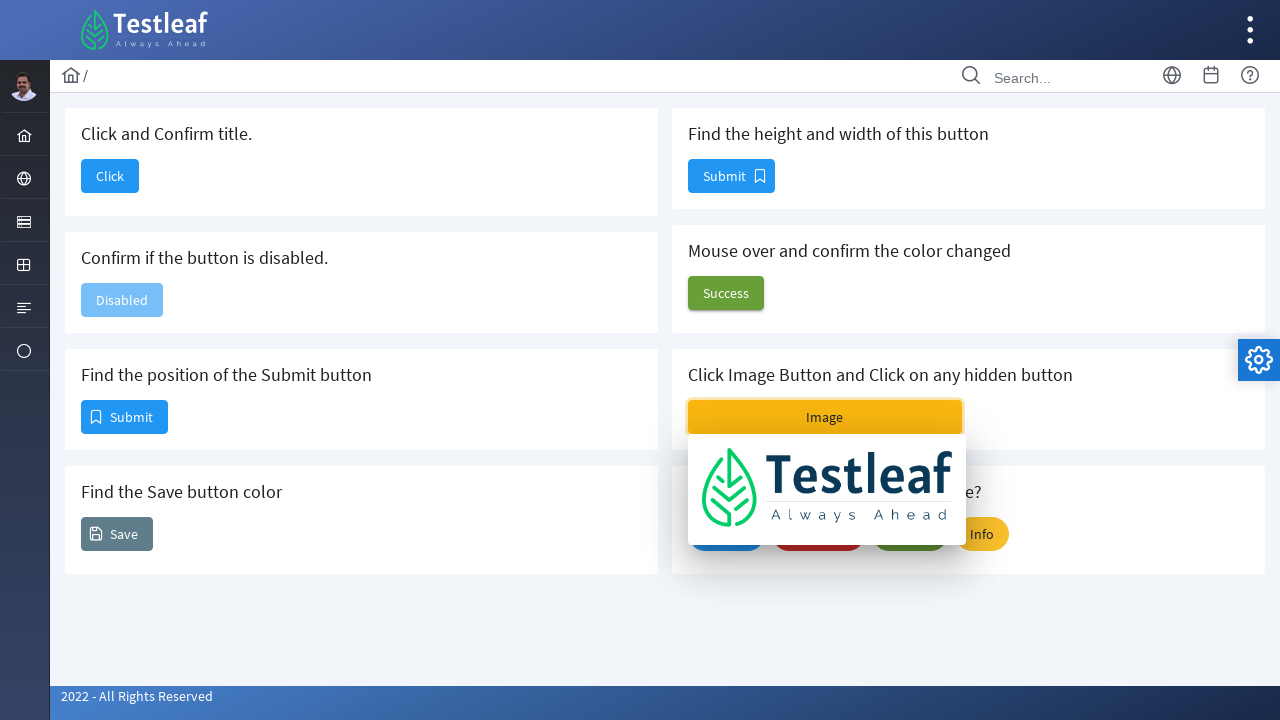

Clicked Image button again at (825, 417) on button[name='j_idt88:j_idt102:imageBtn']
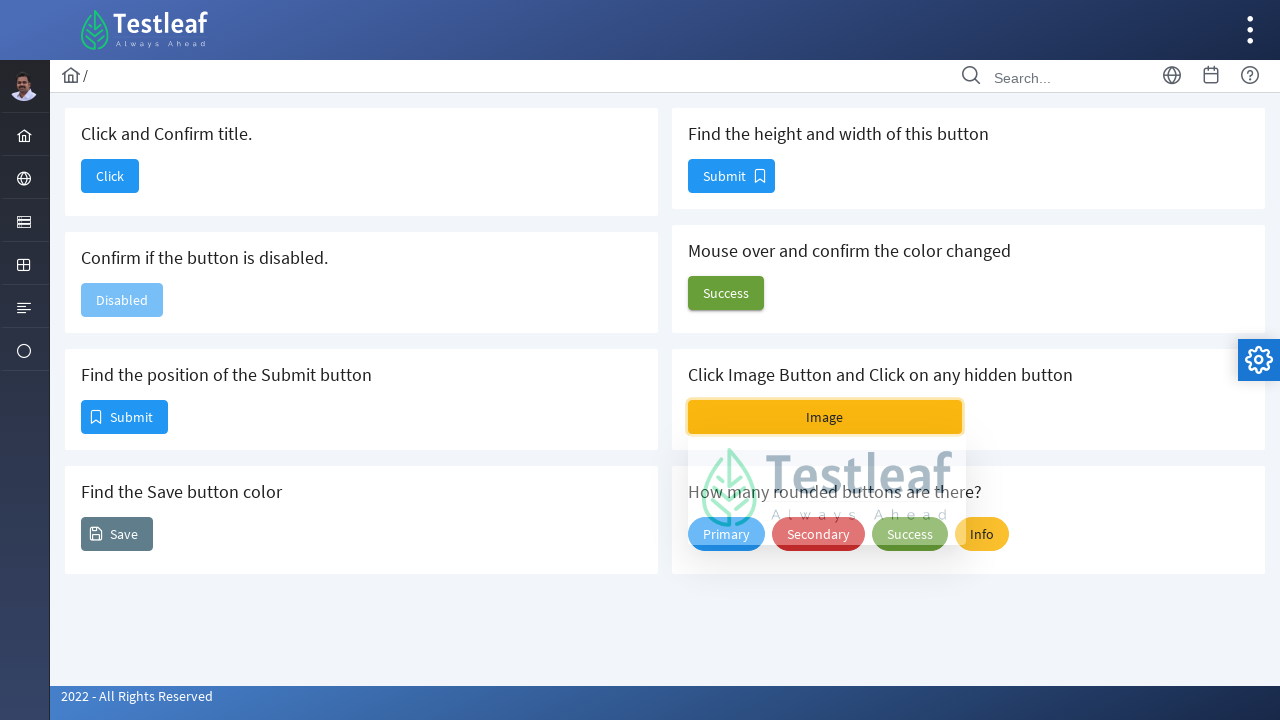

Located hidden button element
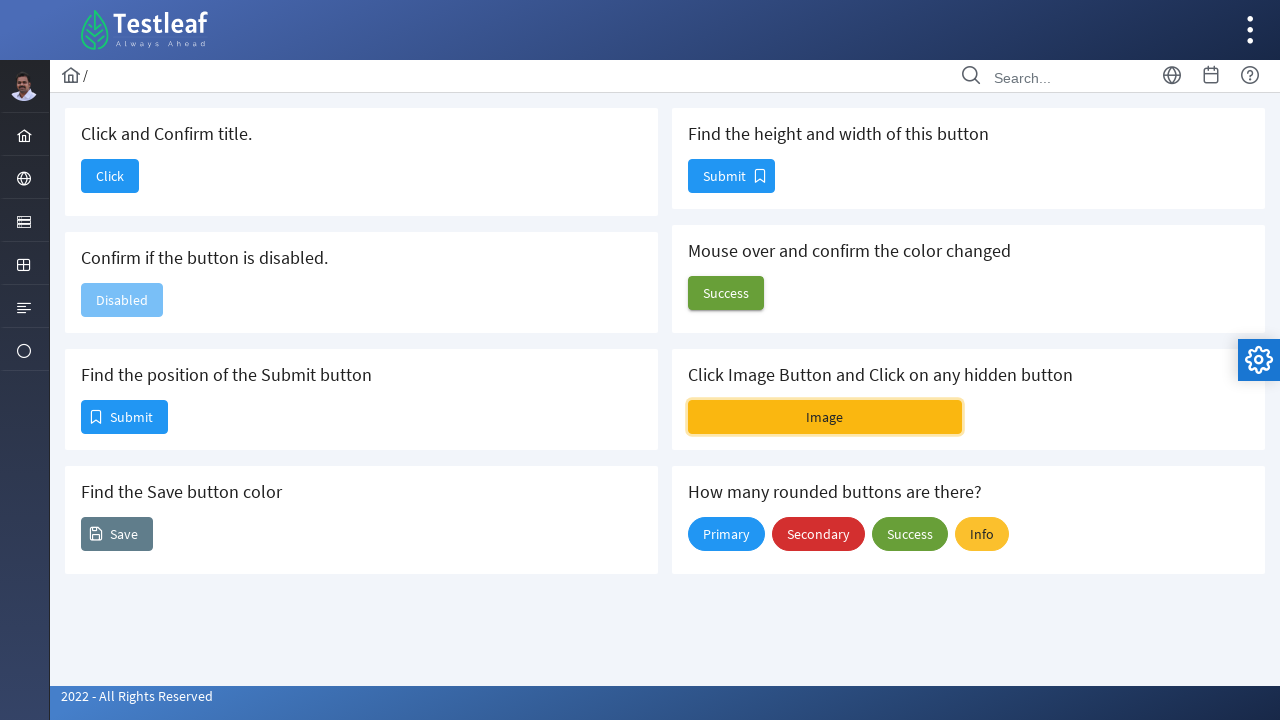

Clicked hidden button at (818, 534) on button[name='j_idt88:j_idt108']
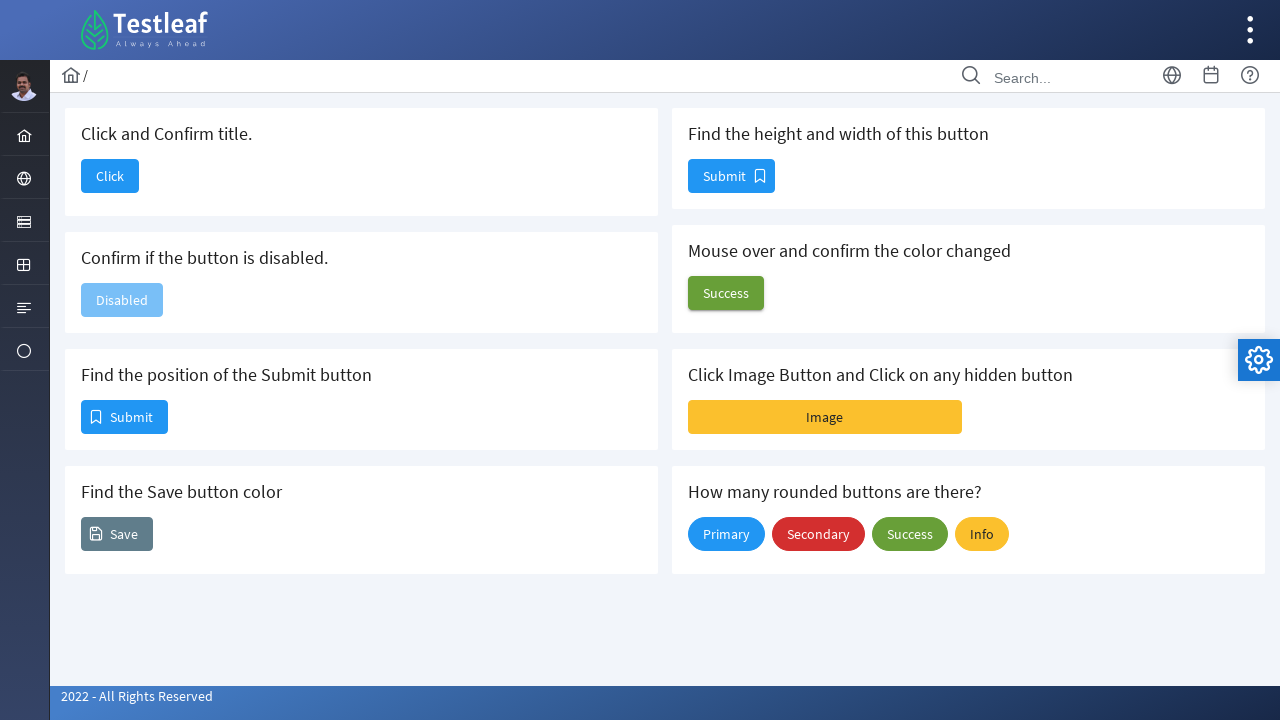

Waited 5 seconds after clicking hidden button
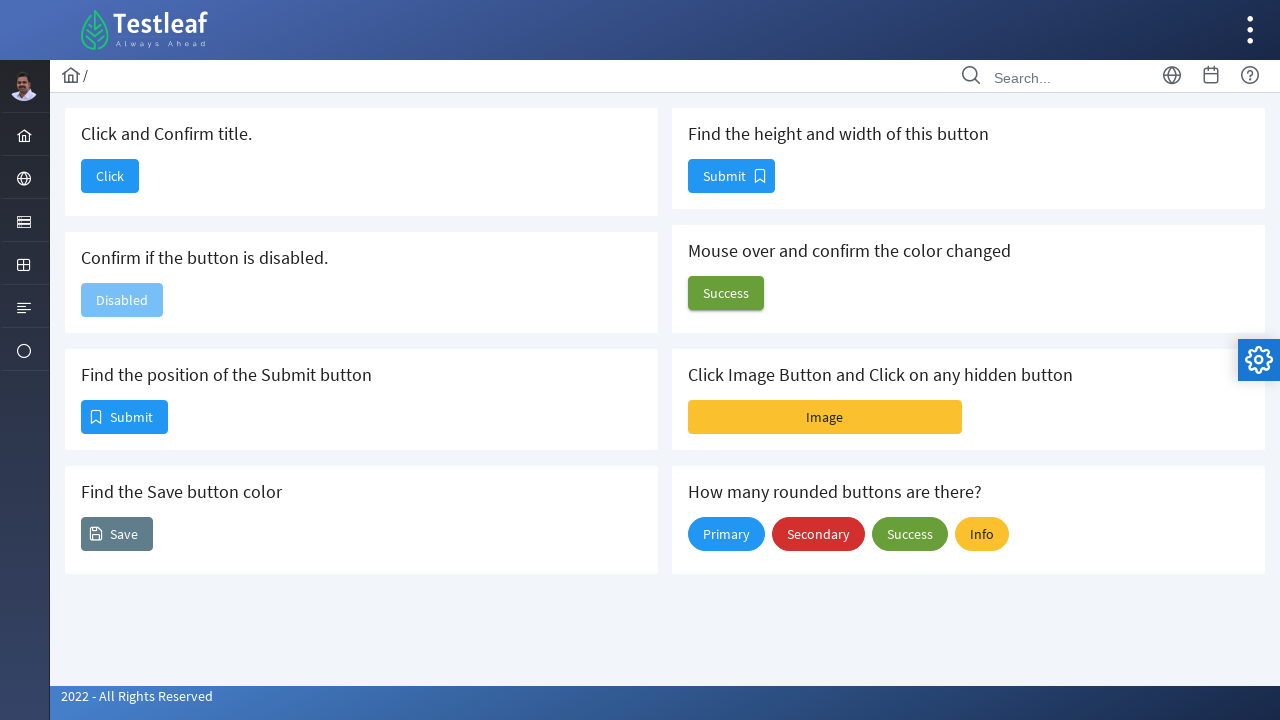

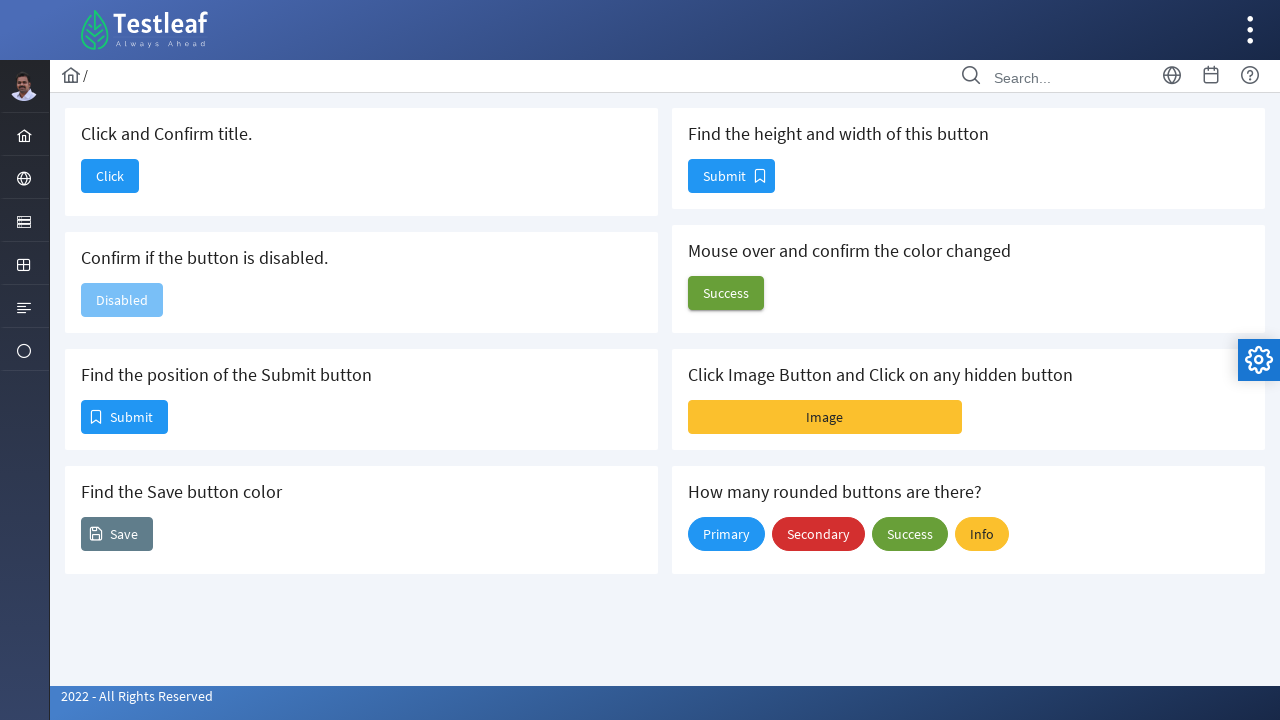